Navigates through a paginated table by clicking pagination links to verify table navigation functionality

Starting URL: http://makeseleniumeasy.com/2020/05/09/storing-web-table-with-pagination-data-into-list-of-map-java/

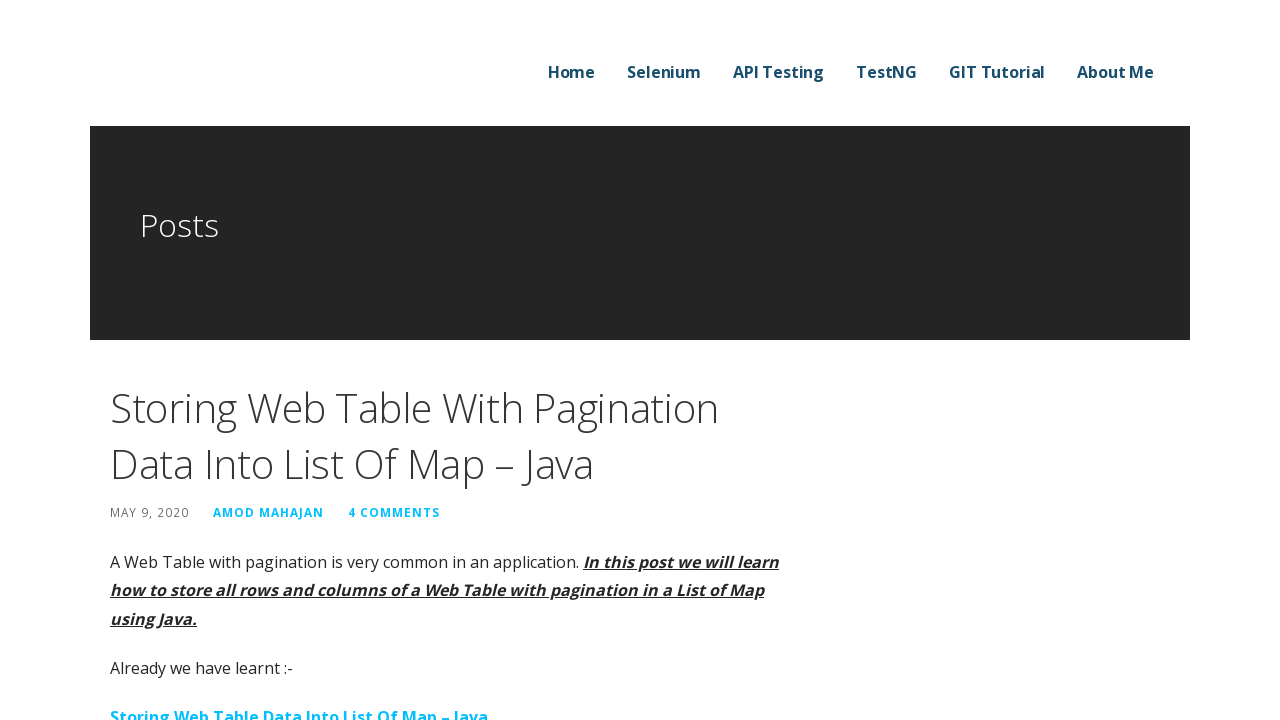

Waited for table#dtBasicExample to load
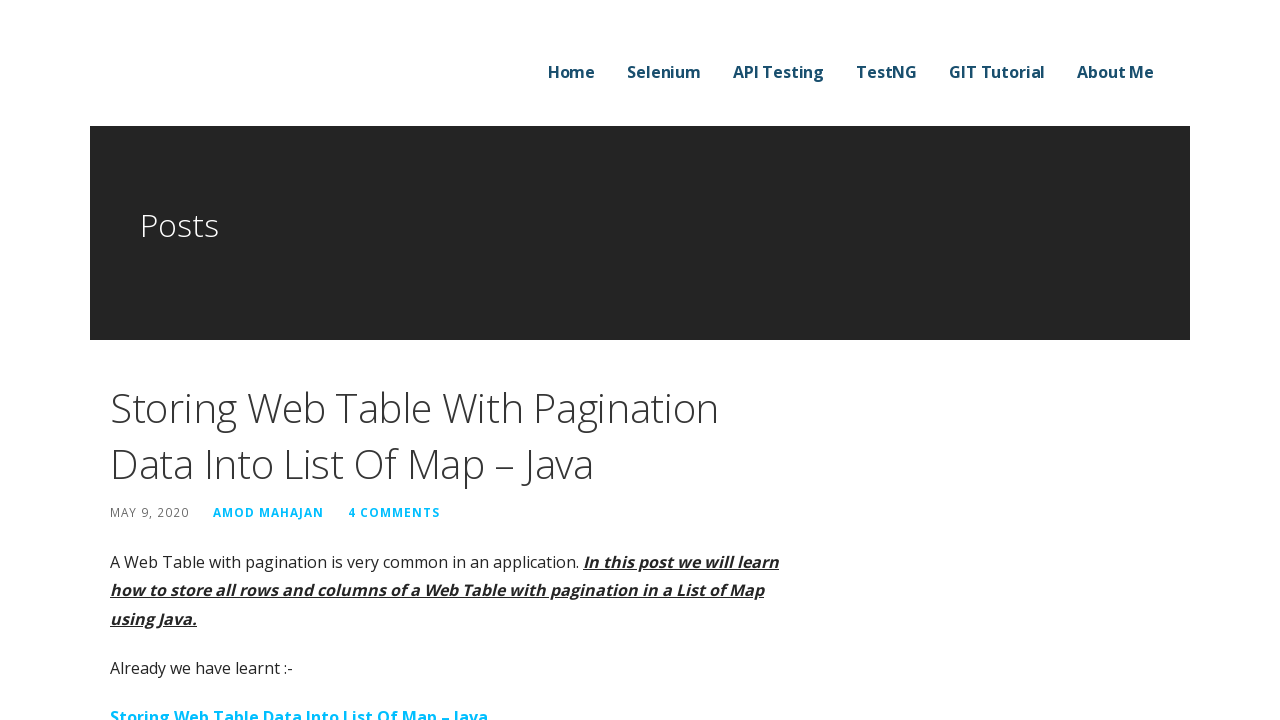

Retrieved pagination text content
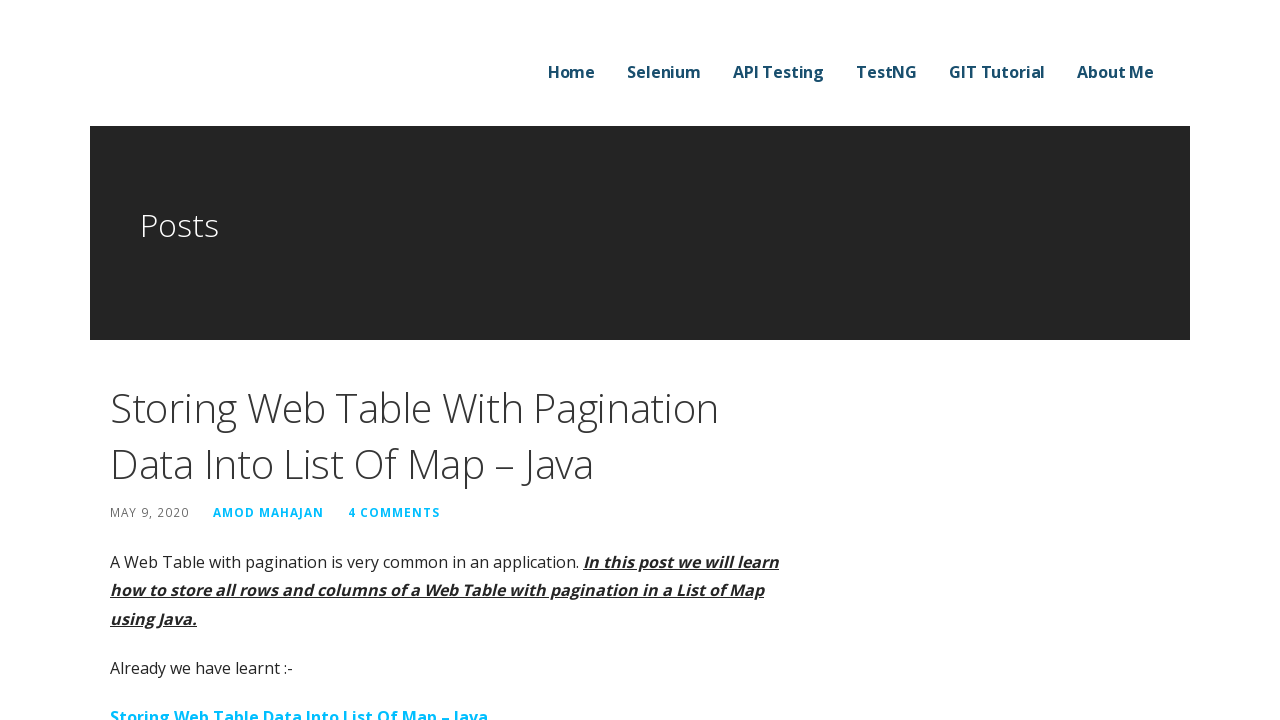

Extracted total page number: 57
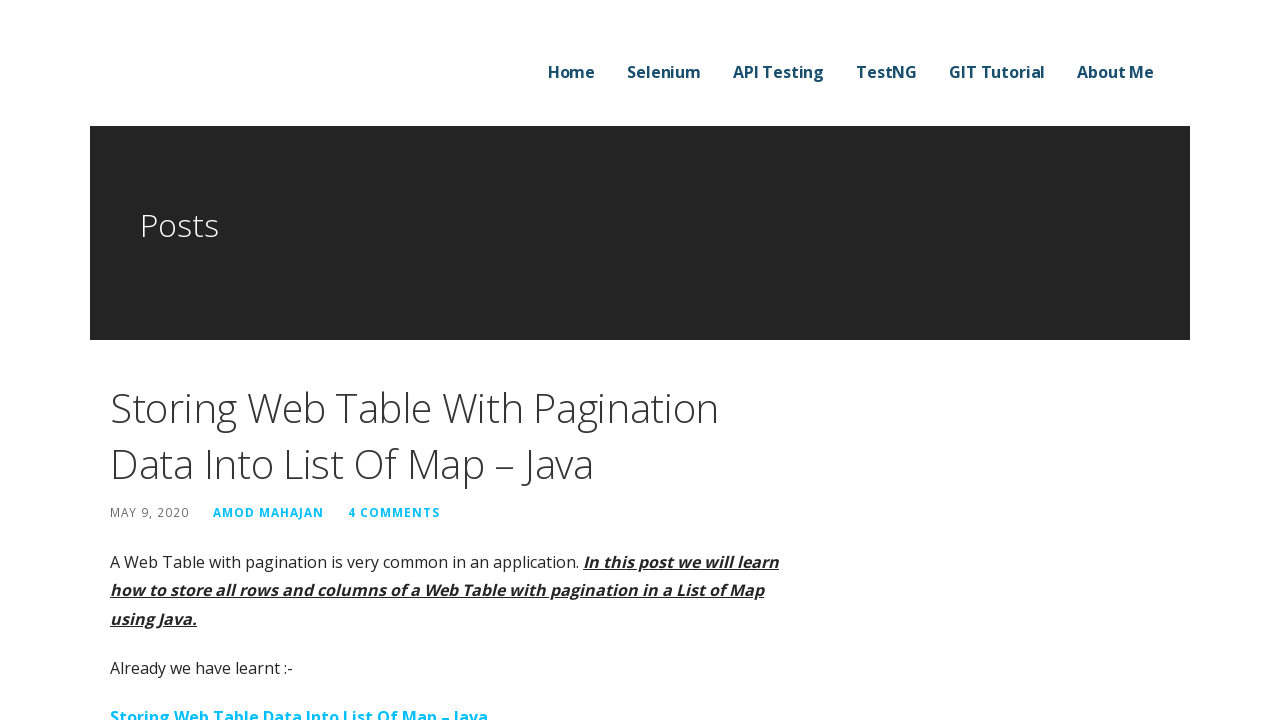

Clicked pagination link for page 2 at (458, 361) on //a[normalize-space()='2']
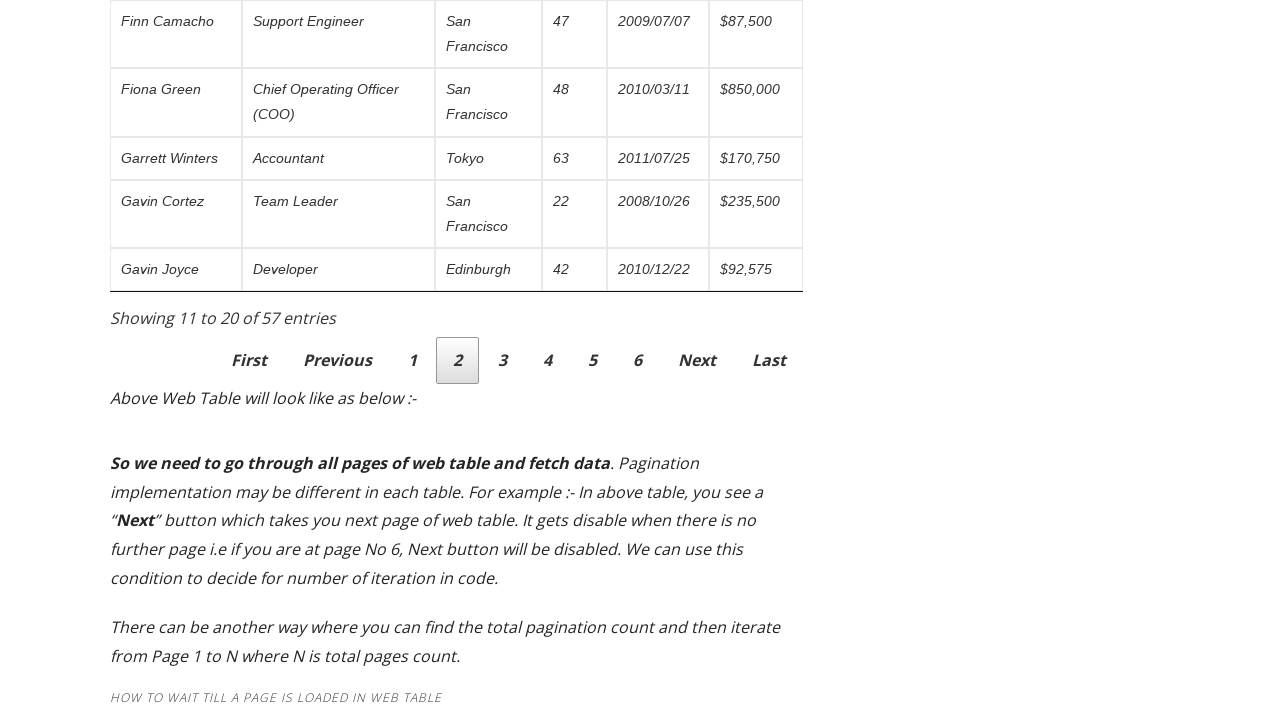

Waited 2000ms for table to update after navigating to page 2
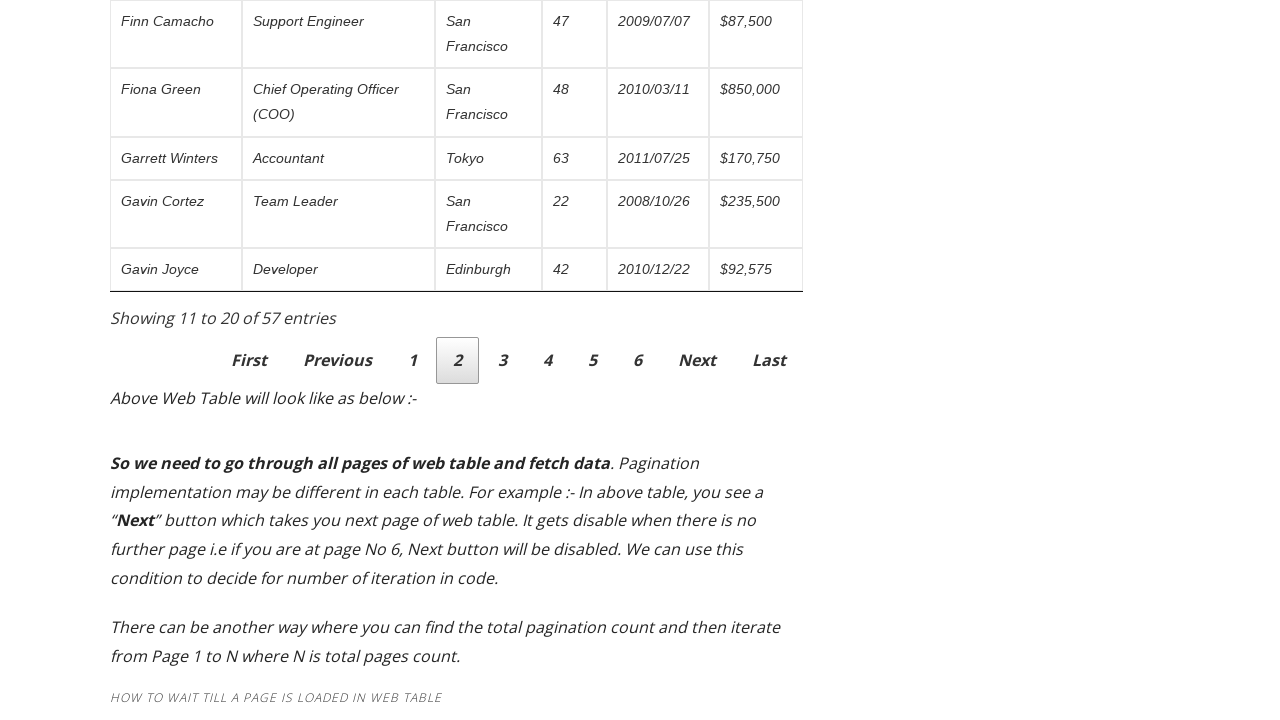

Verified table rows are present on page 2
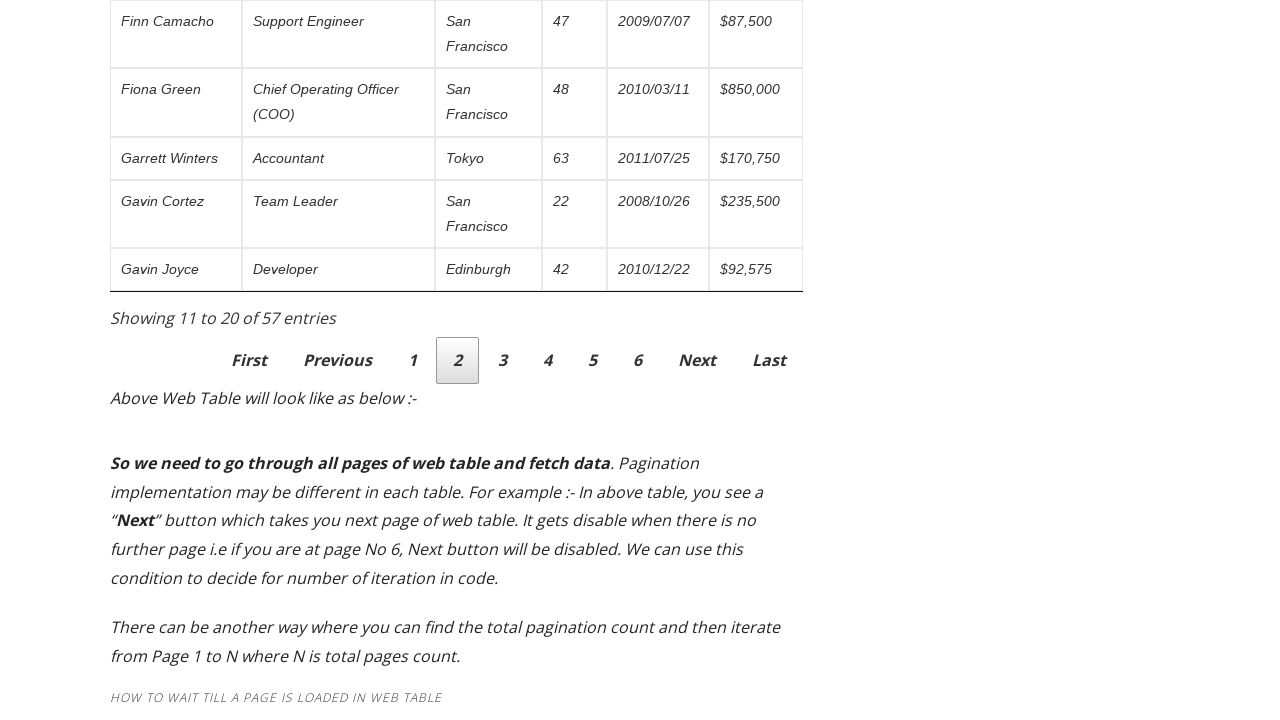

Clicked pagination link for page 3 at (503, 361) on //a[normalize-space()='3']
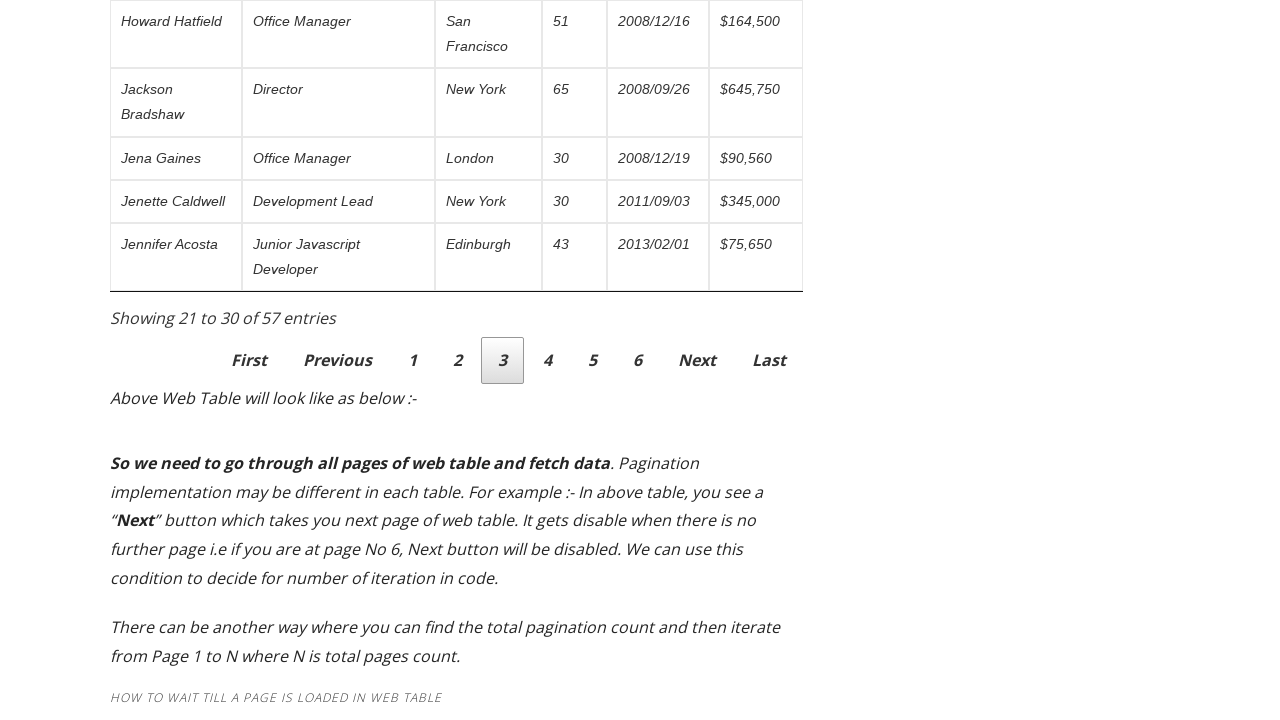

Waited 2000ms for table to update after navigating to page 3
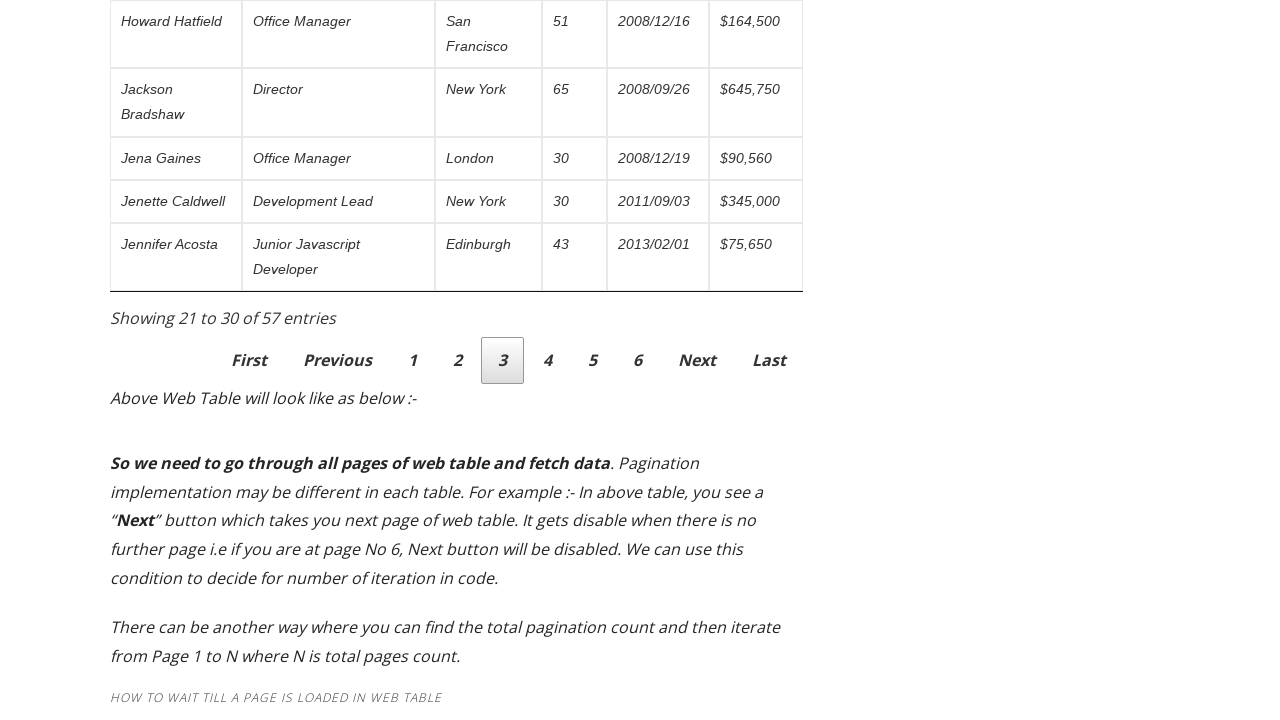

Verified table rows are present on page 3
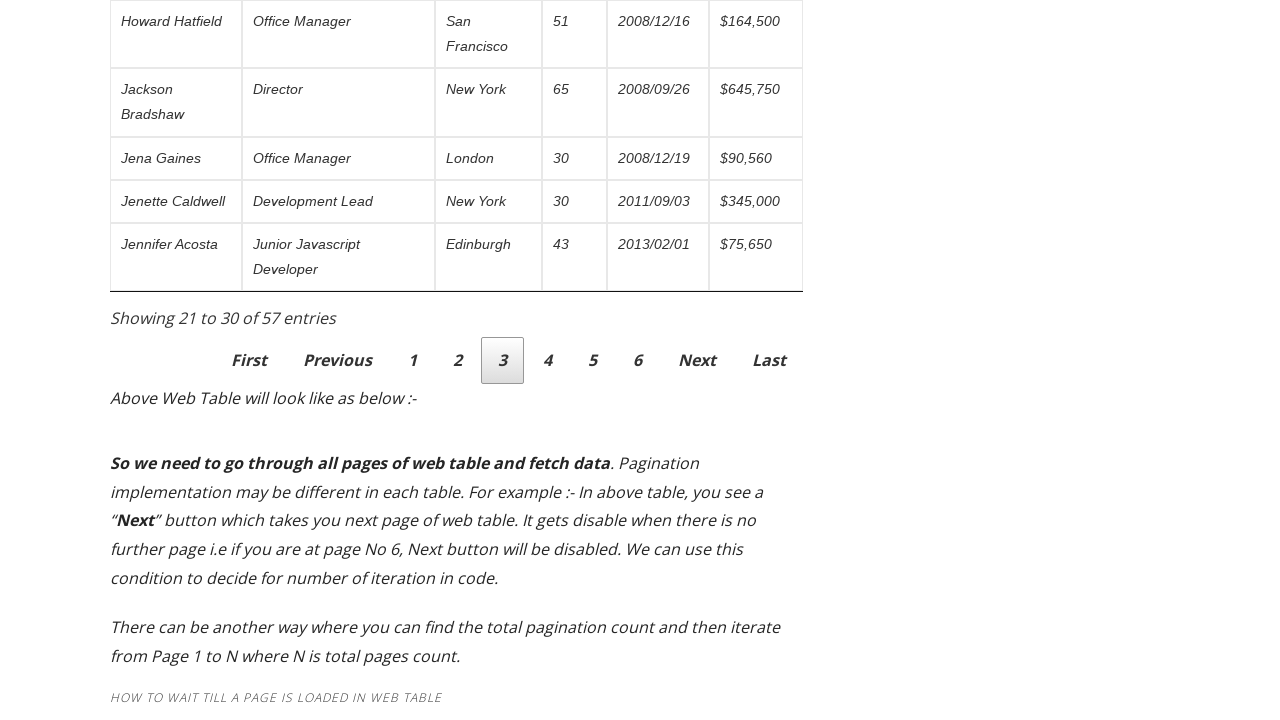

Clicked pagination link for page 4 at (548, 361) on //a[normalize-space()='4']
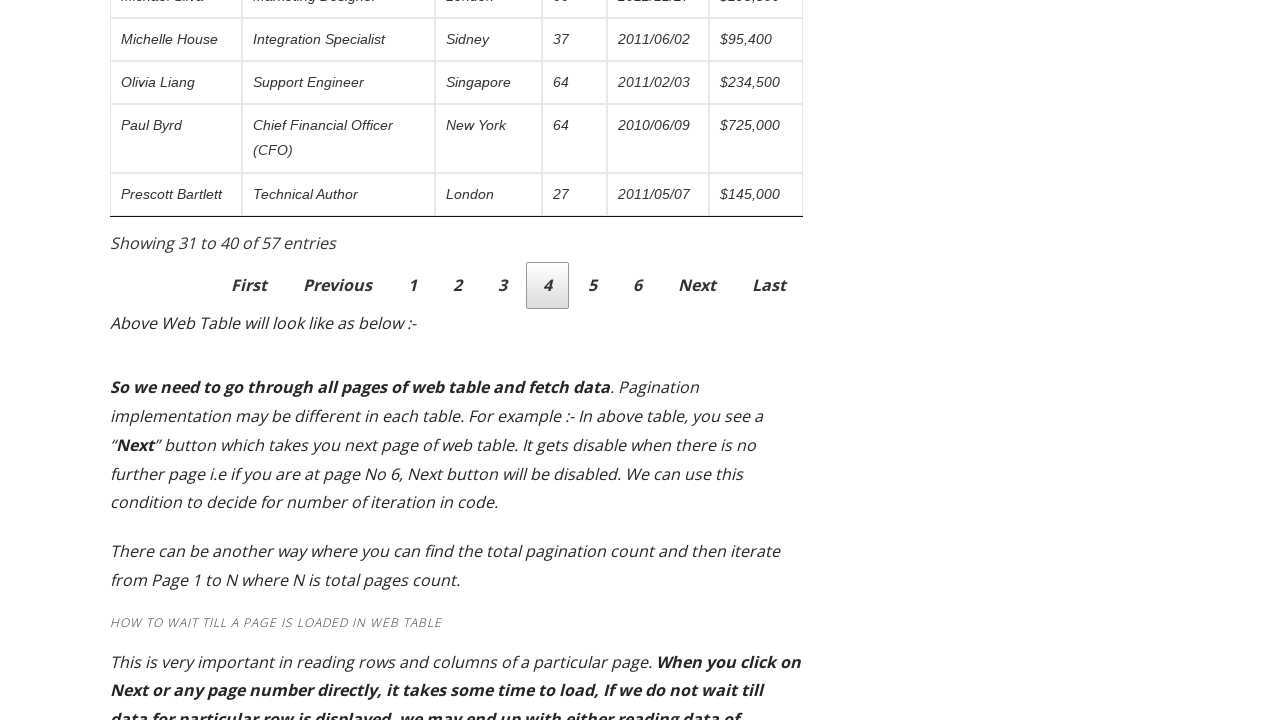

Waited 2000ms for table to update after navigating to page 4
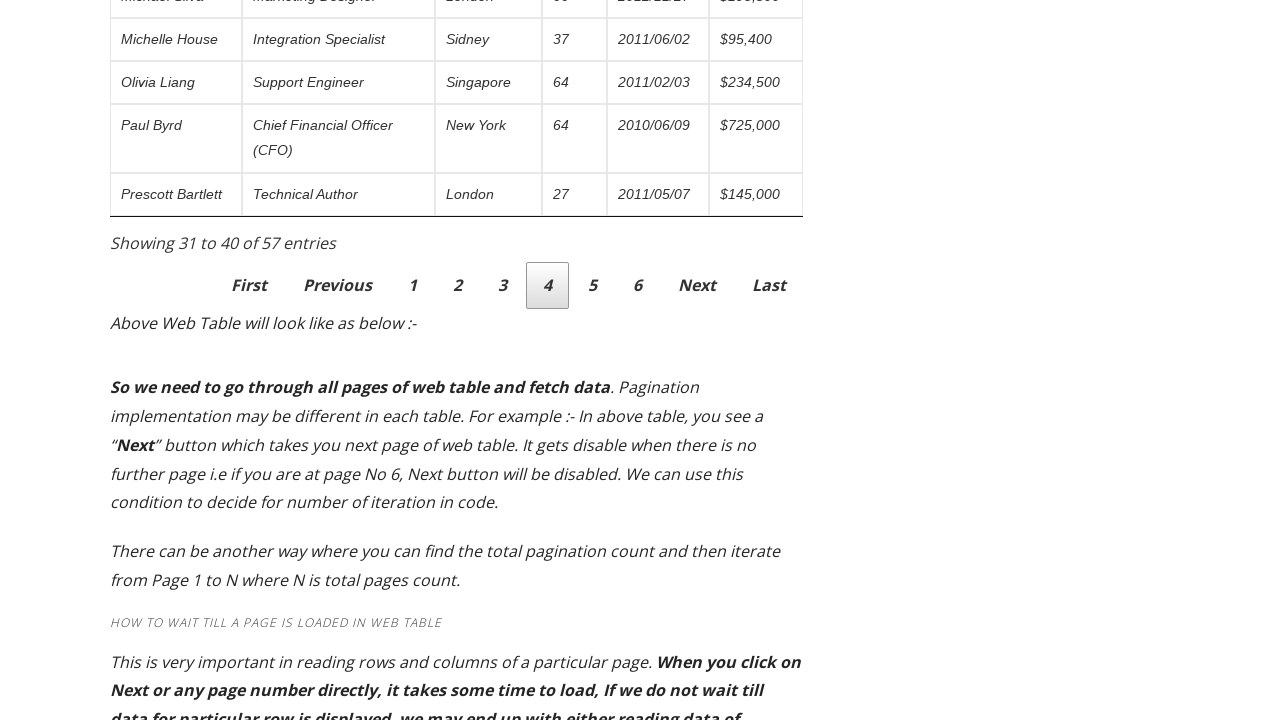

Verified table rows are present on page 4
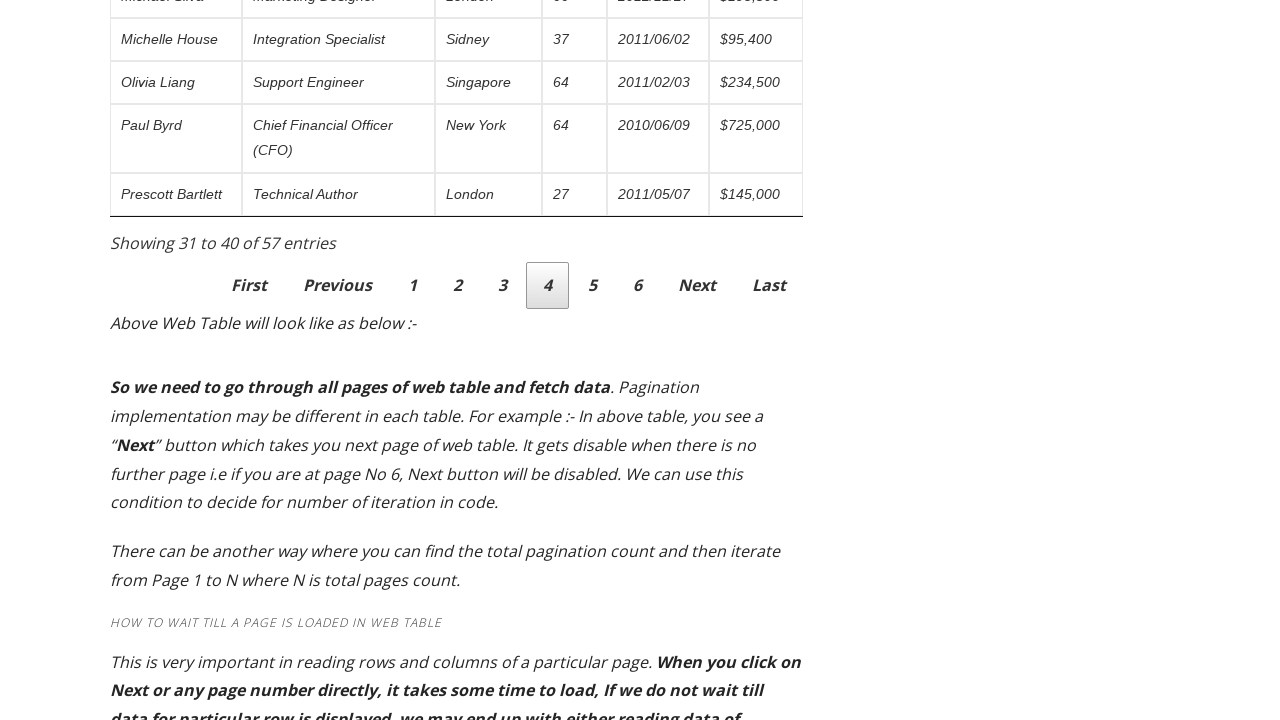

Clicked pagination link for page 5 at (593, 285) on //a[normalize-space()='5']
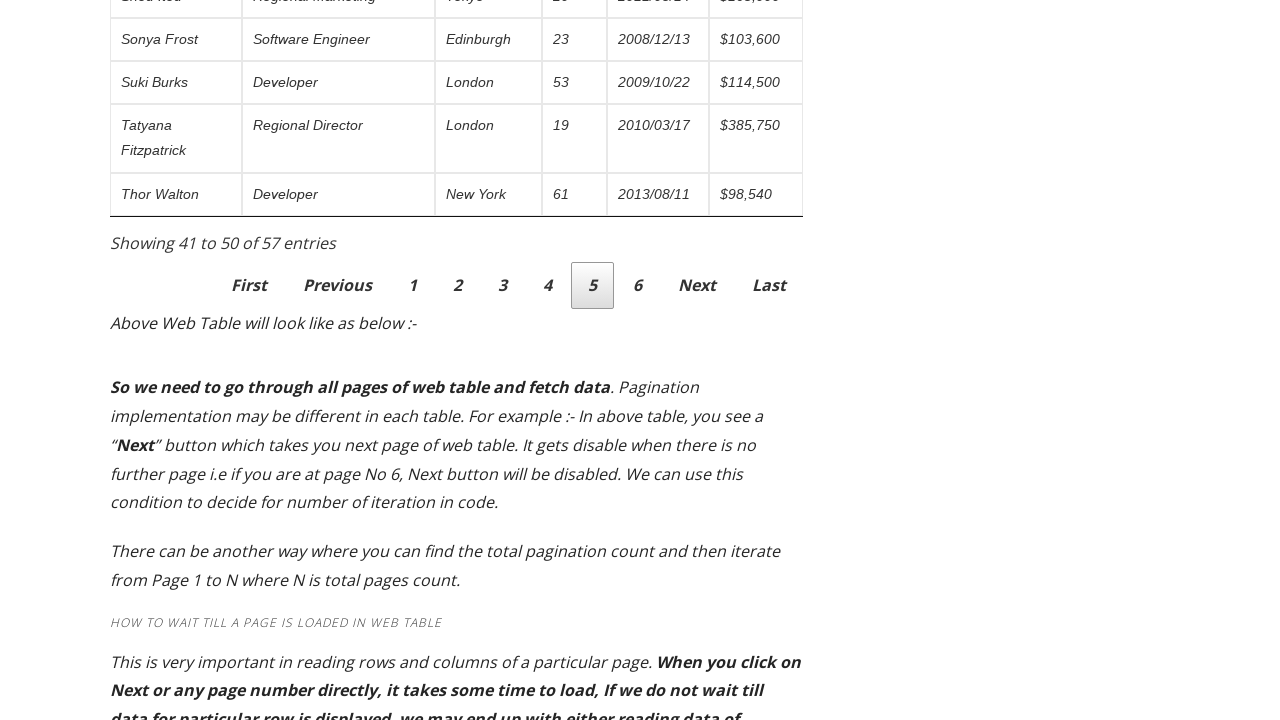

Waited 2000ms for table to update after navigating to page 5
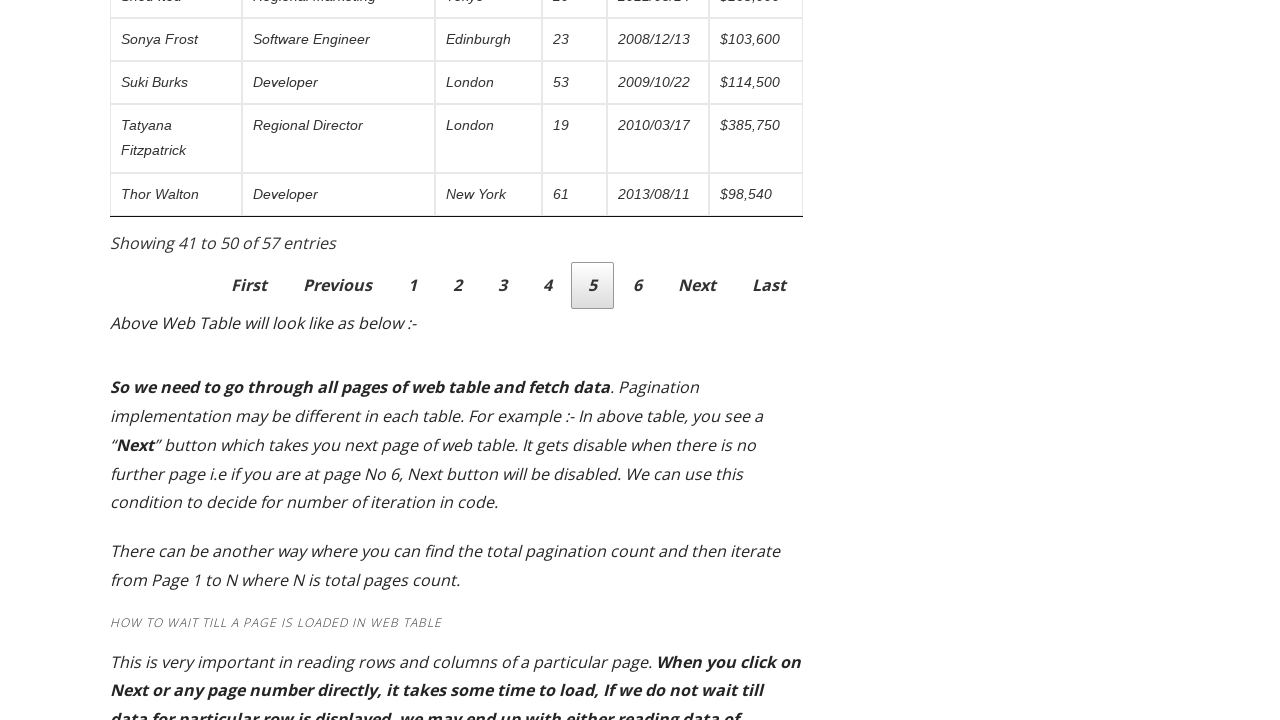

Verified table rows are present on page 5
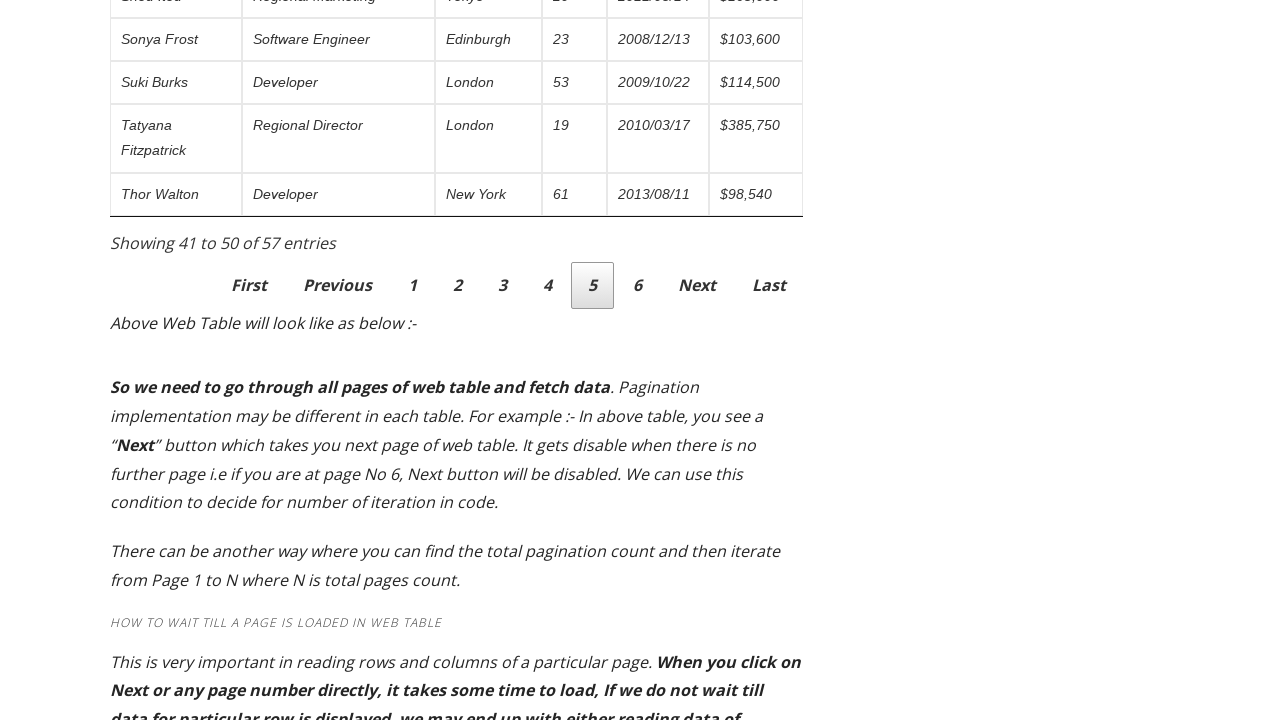

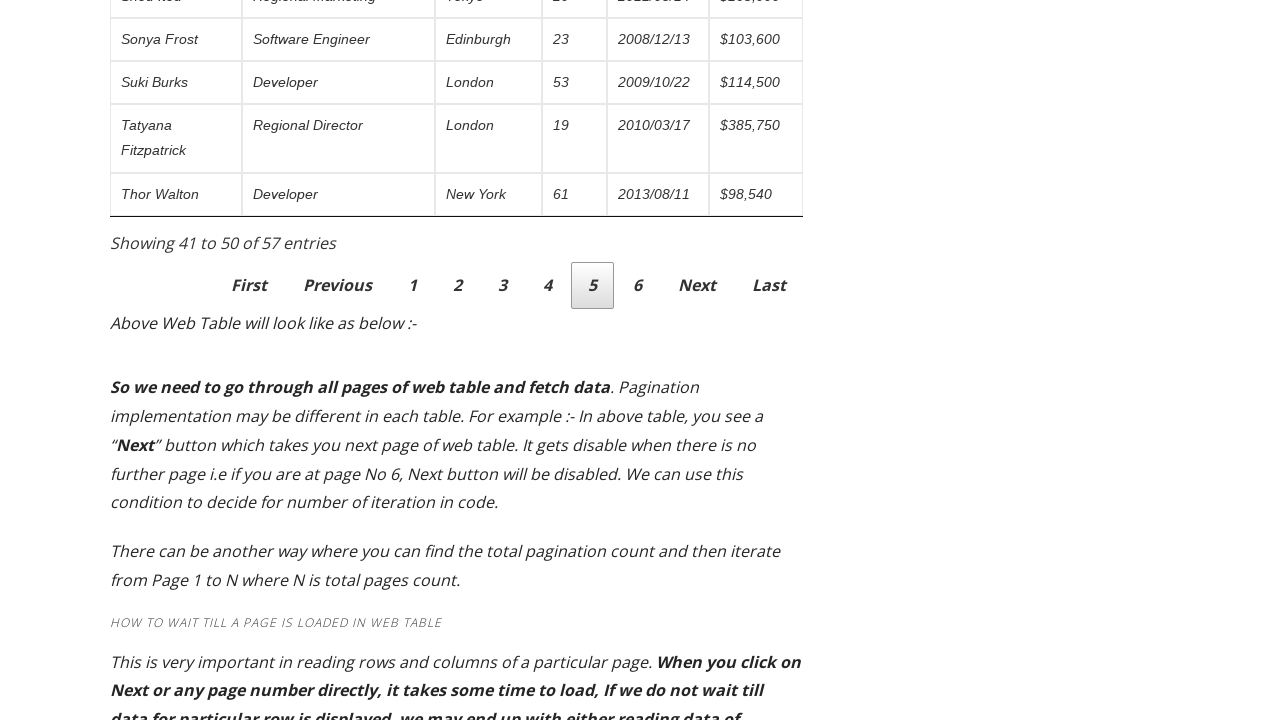